Clicks on the login link from the homepage and navigates to the login page, verifying the page title

Starting URL: https://www.securite.jp

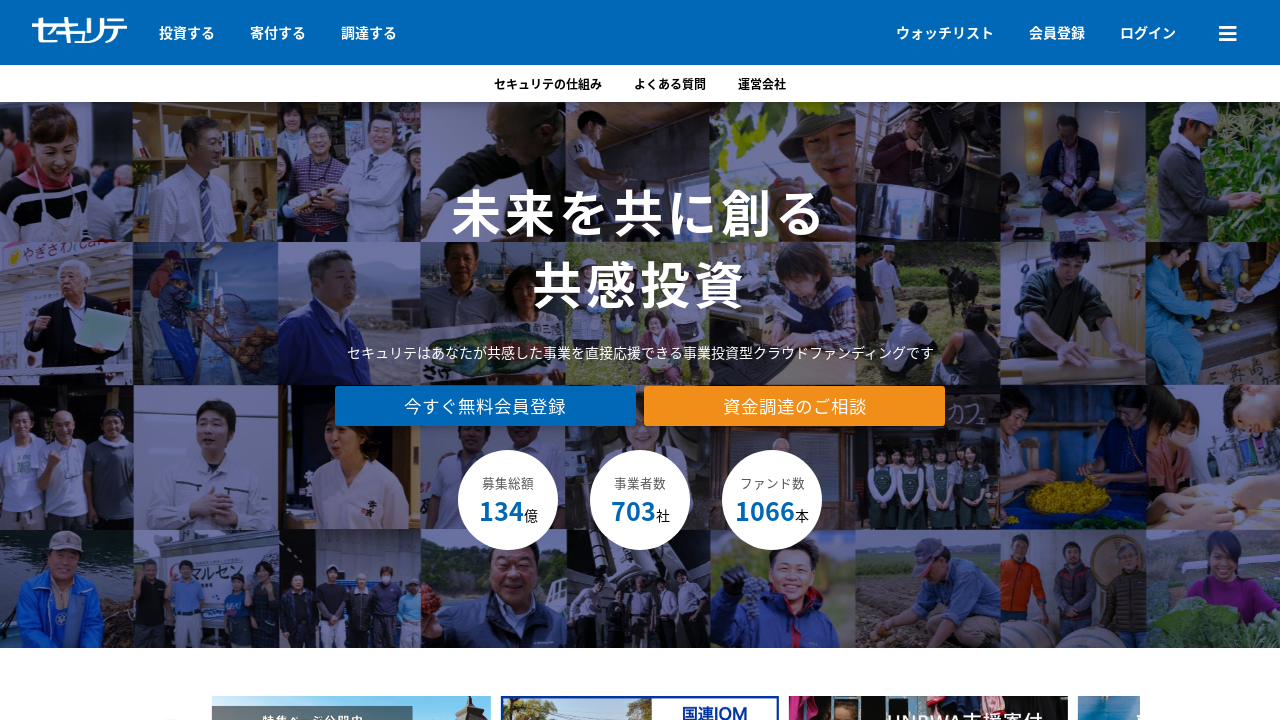

Clicked on login link at (1148, 32) on text=ログイン
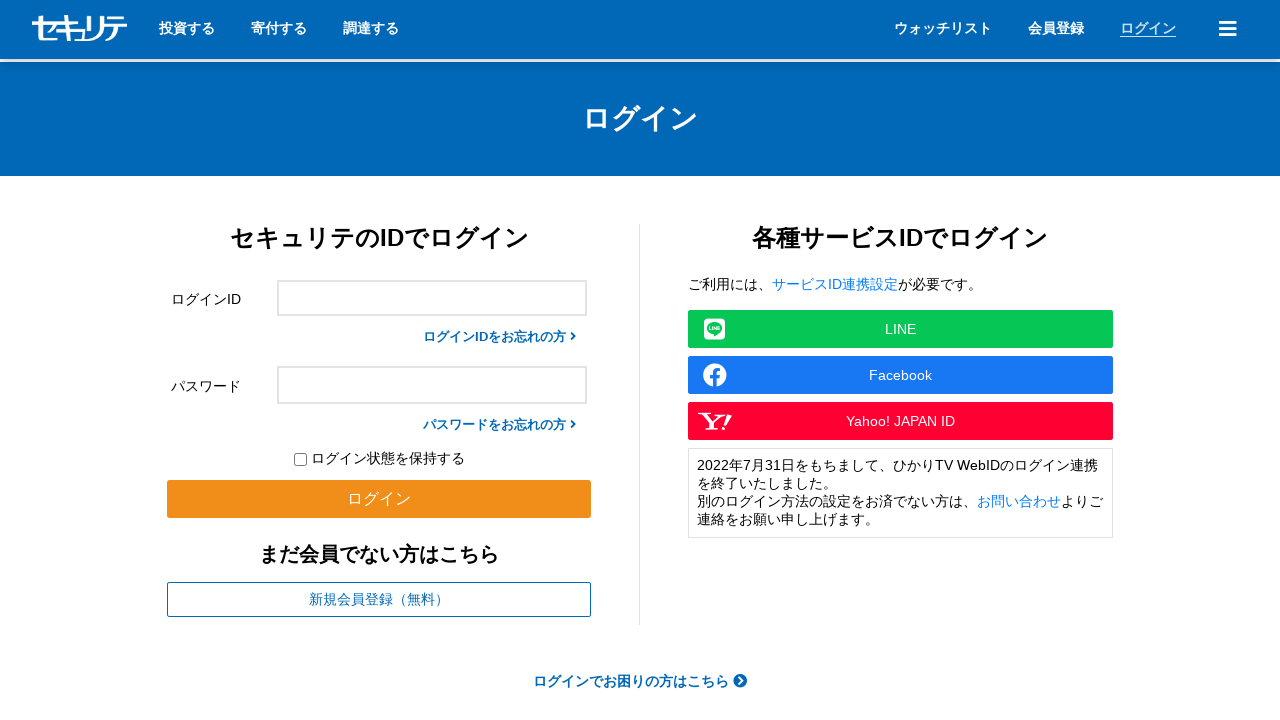

Waited for login page to load (domcontentloaded)
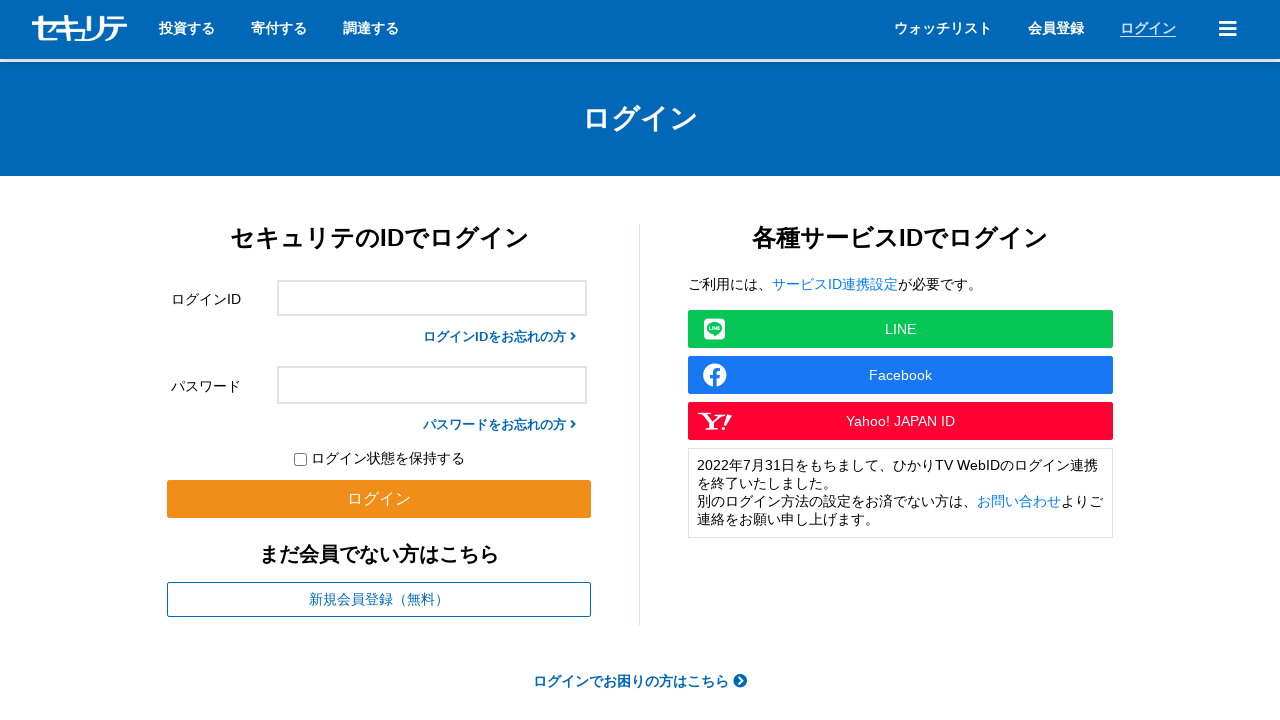

Verified page title is 'ログイン｜セキュリテ'
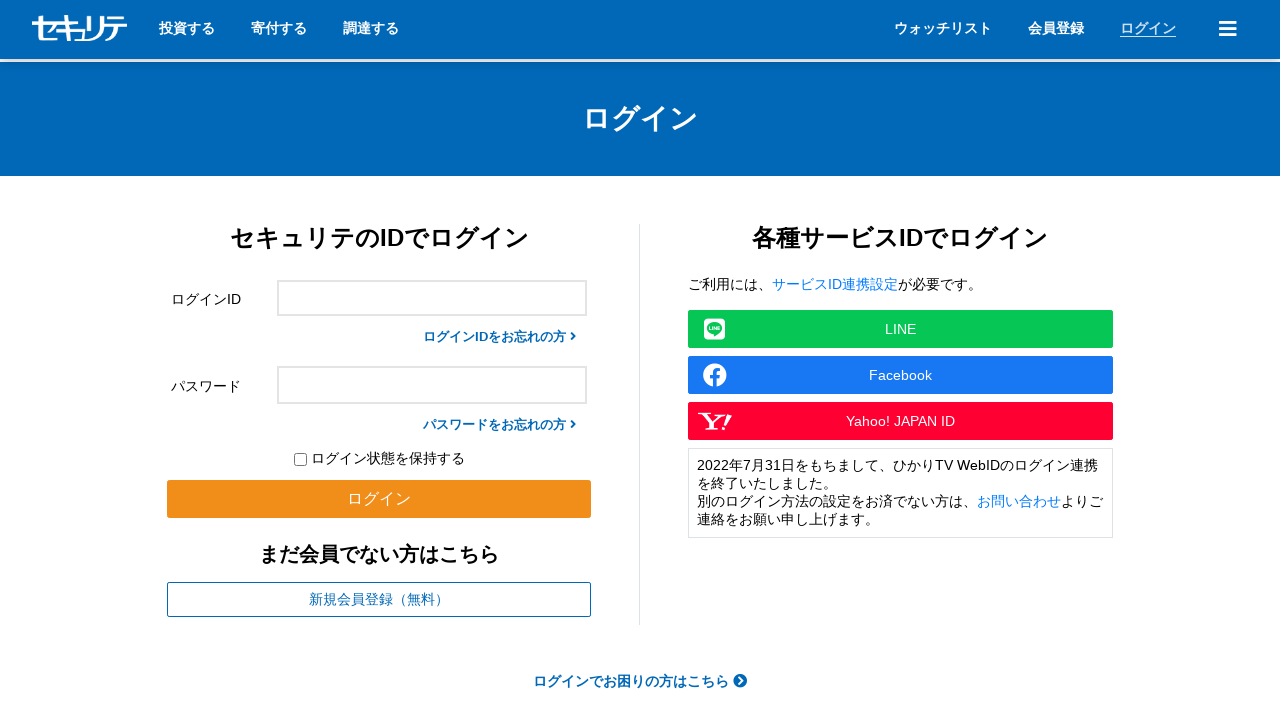

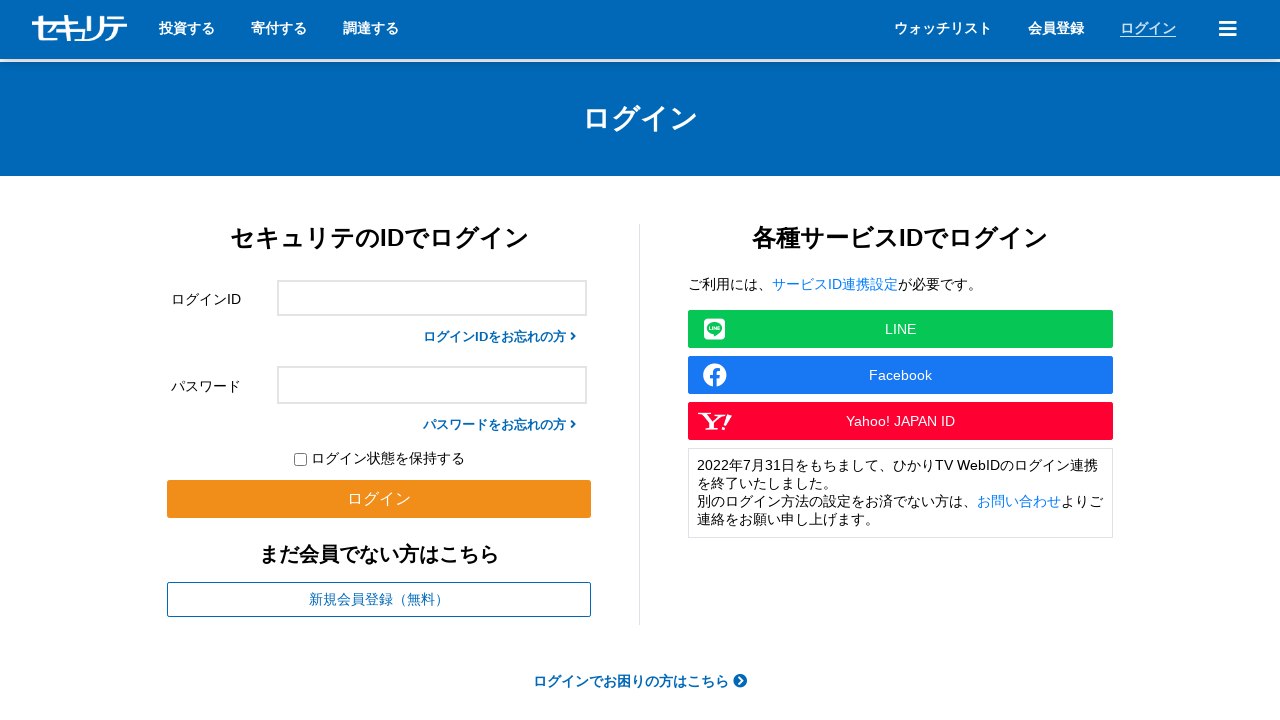